Tests file download functionality by clicking on a download link for a zip file

Starting URL: http://the-internet.herokuapp.com/download

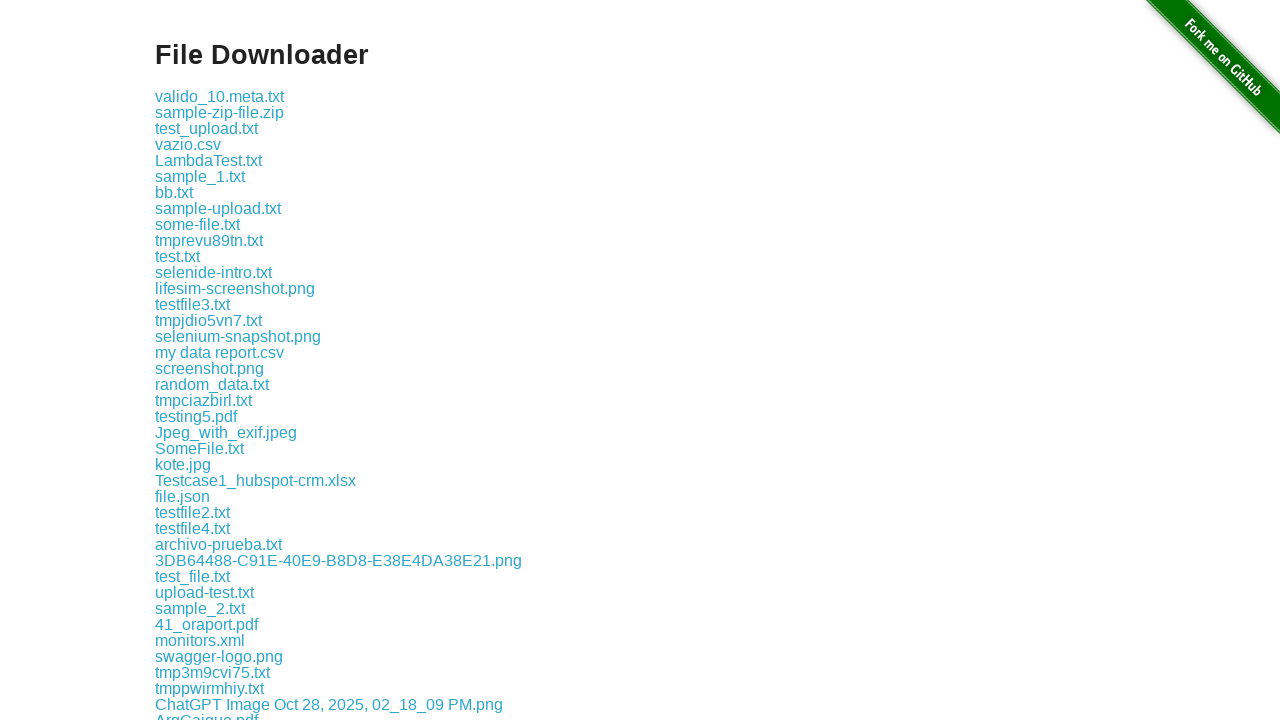

Clicked on the sample-zip-file.zip download link at (220, 112) on a:text('sample-zip-file.zip')
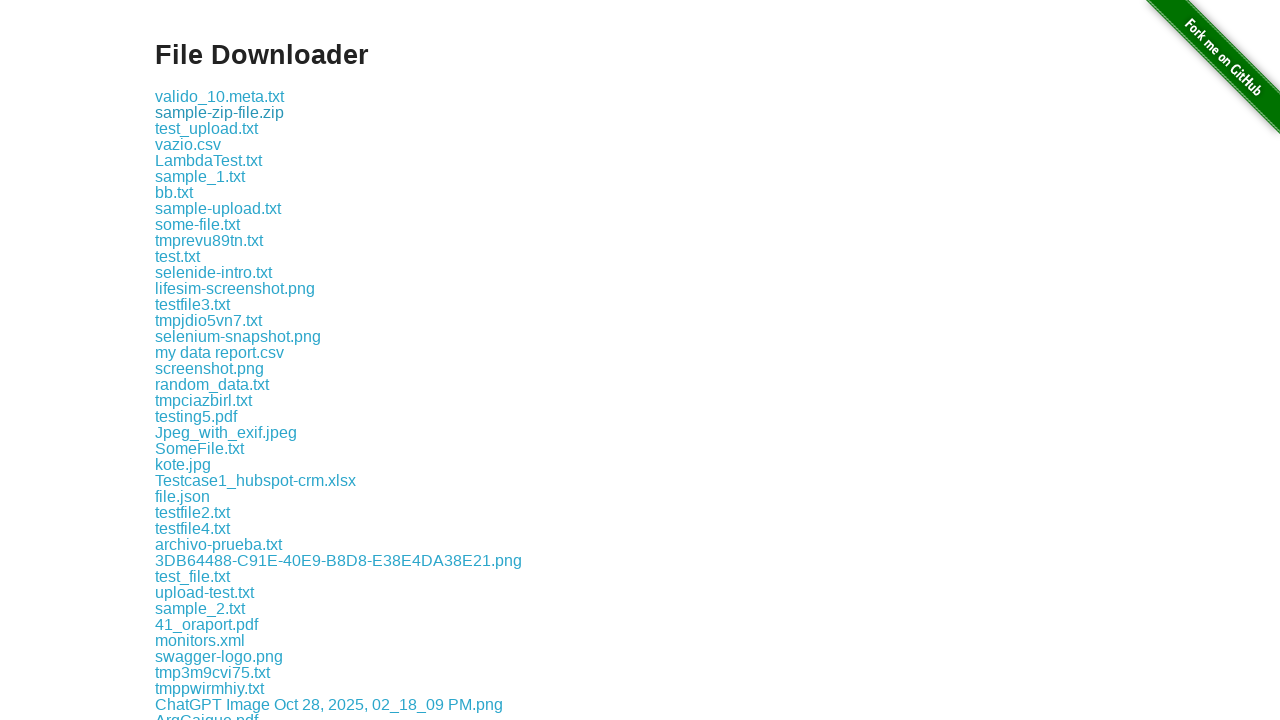

Waited 2 seconds for download to initiate
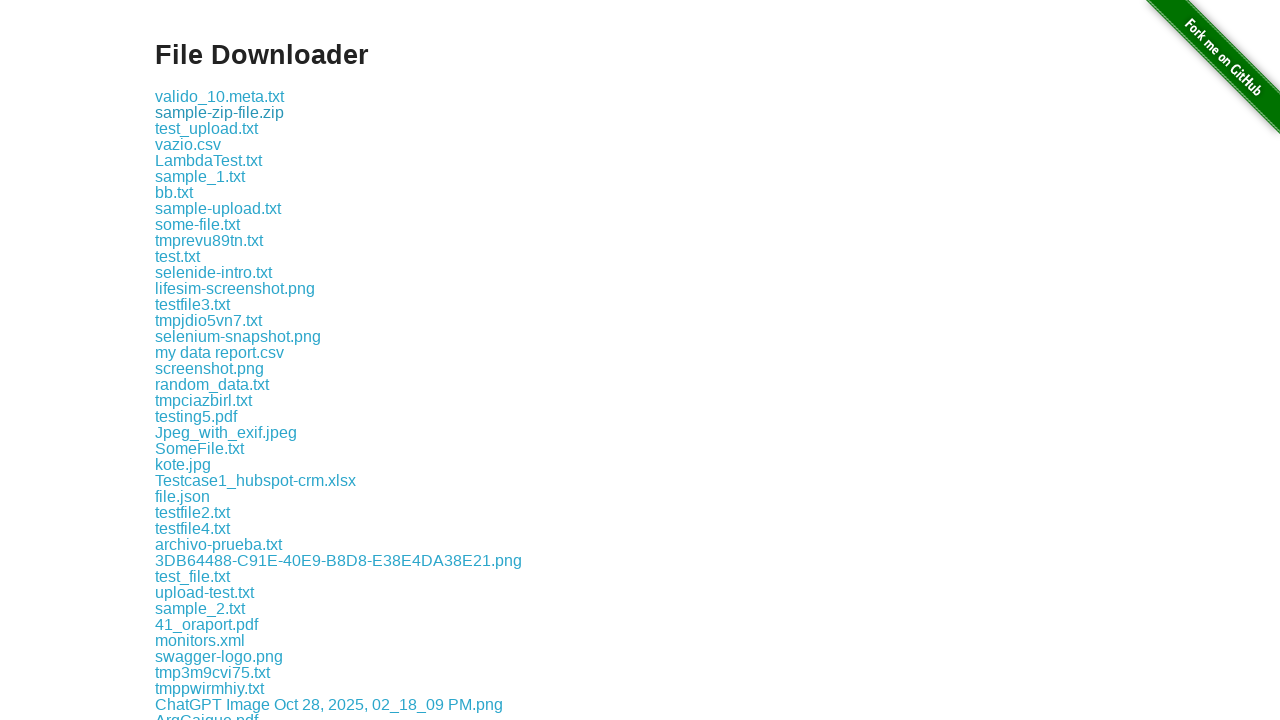

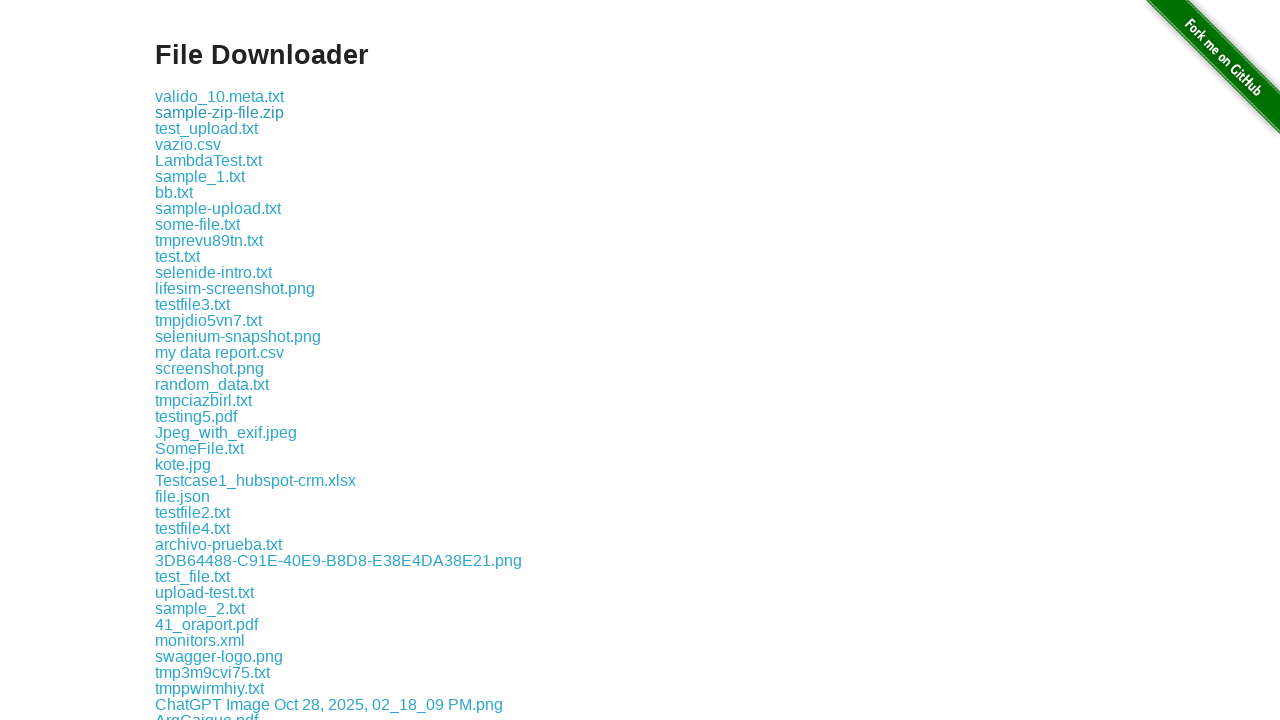